Tests clicking a confirm button and accepting the JavaScript confirm dialog

Starting URL: https://demoqa.com/alerts

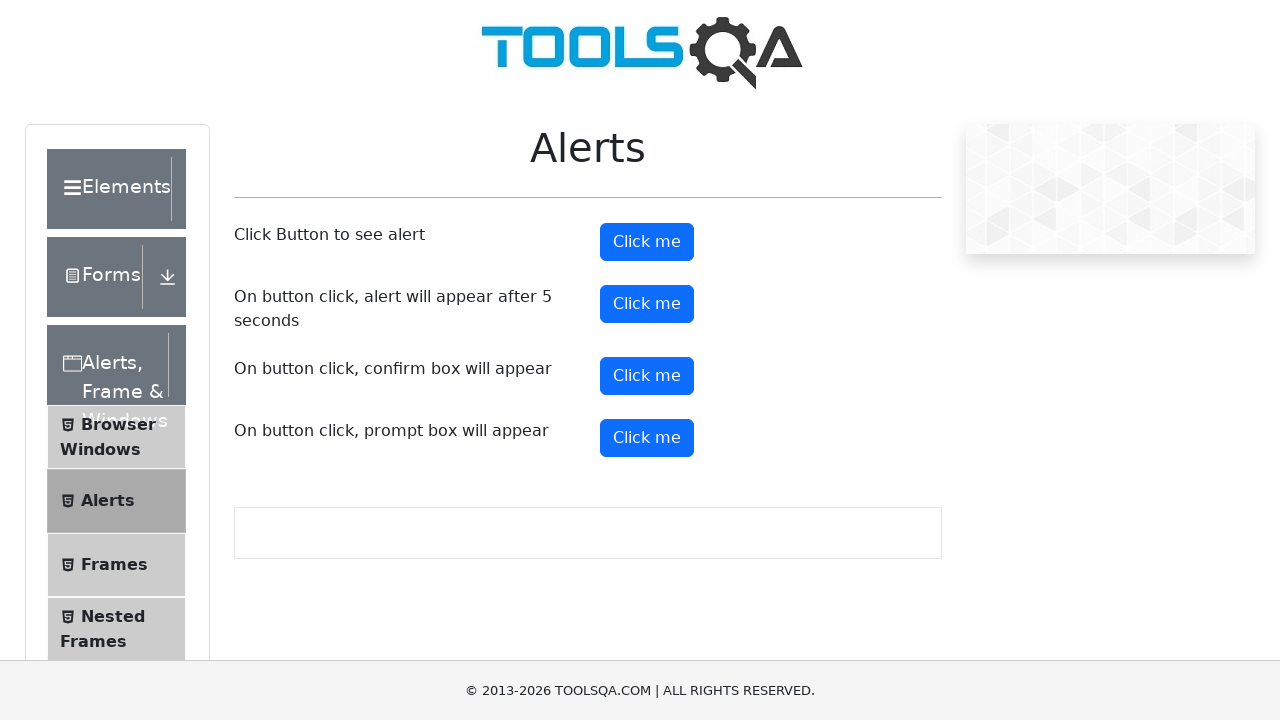

Set up dialog handler to accept confirm dialogs
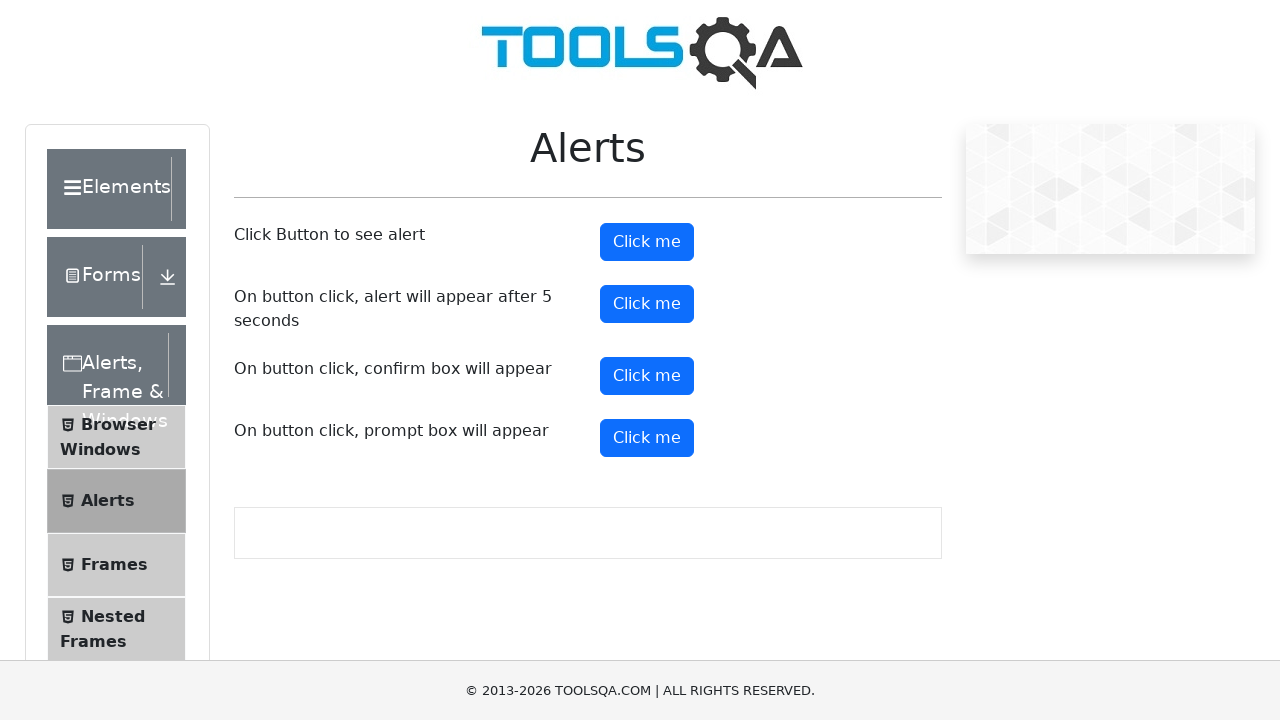

Clicked confirm button to trigger JavaScript confirm dialog at (647, 376) on button#confirmButton
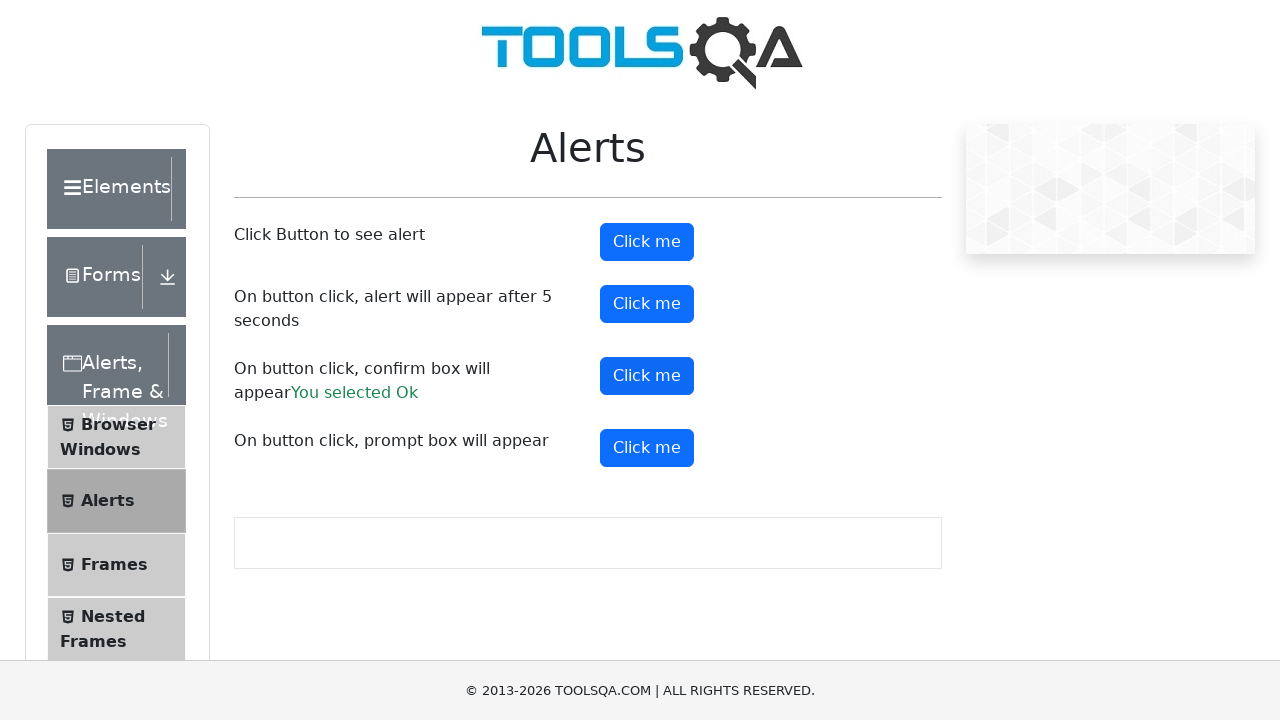

Confirm result message appeared after accepting dialog
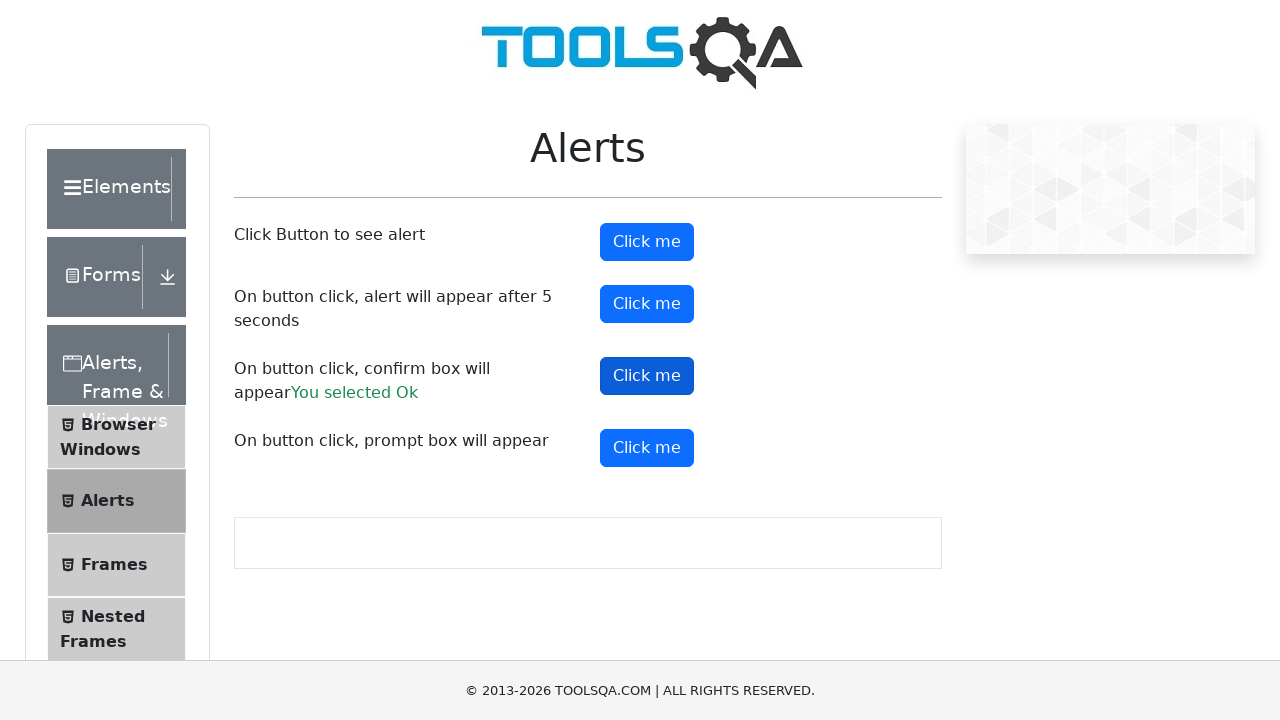

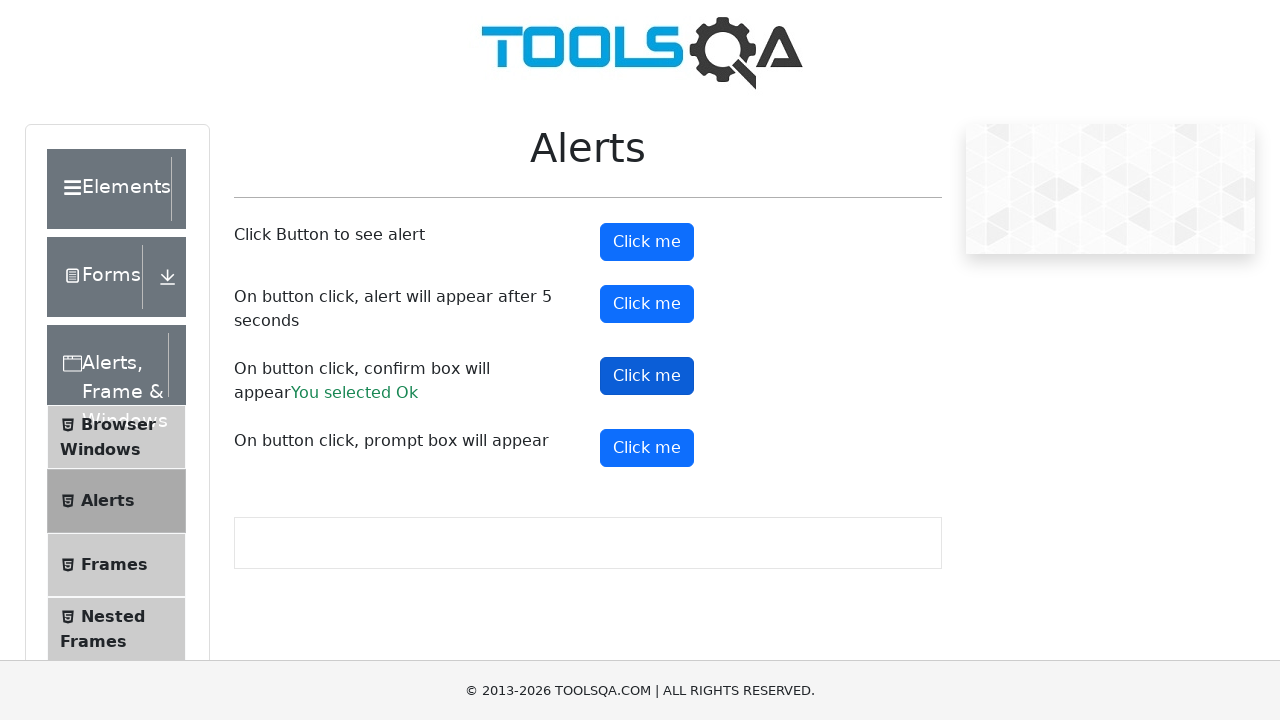